Tests radio button interactions on a form by clicking three different radio buttons using ID, CSS selector, and XPath selectors.

Starting URL: https://formy-project.herokuapp.com/radiobutton

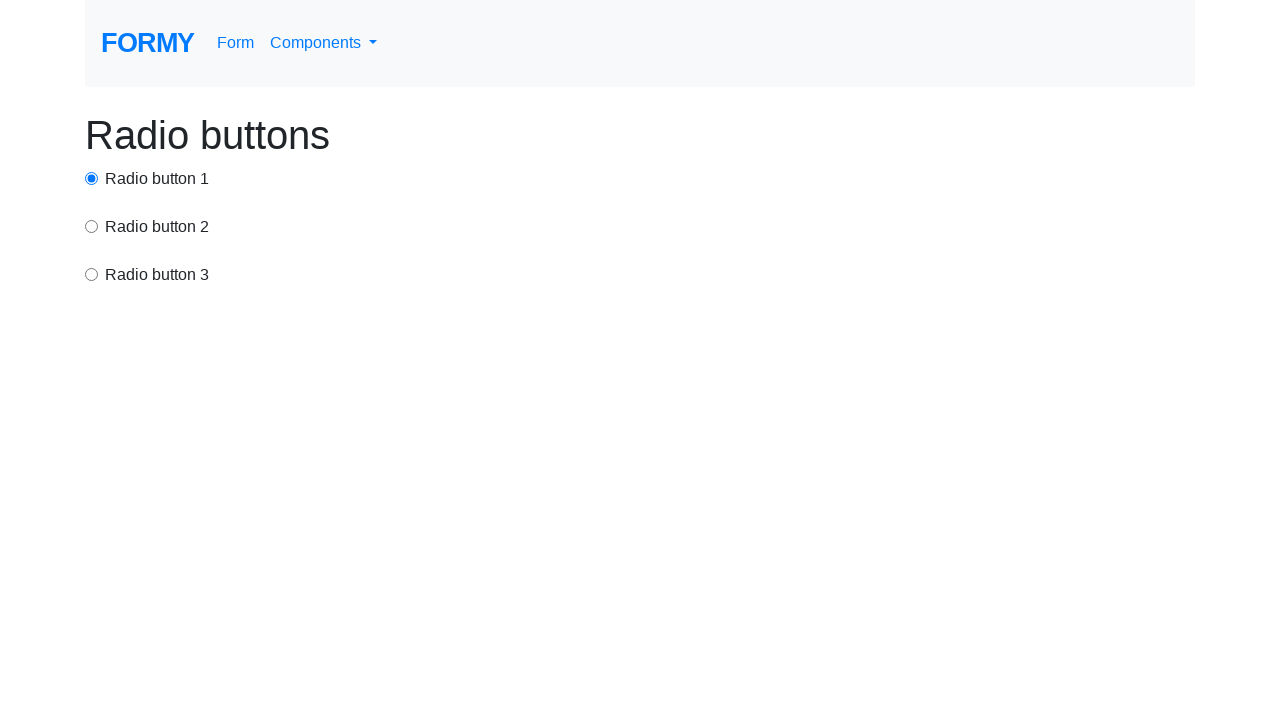

Clicked radio button 1 using ID selector at (92, 178) on #radio-button-1
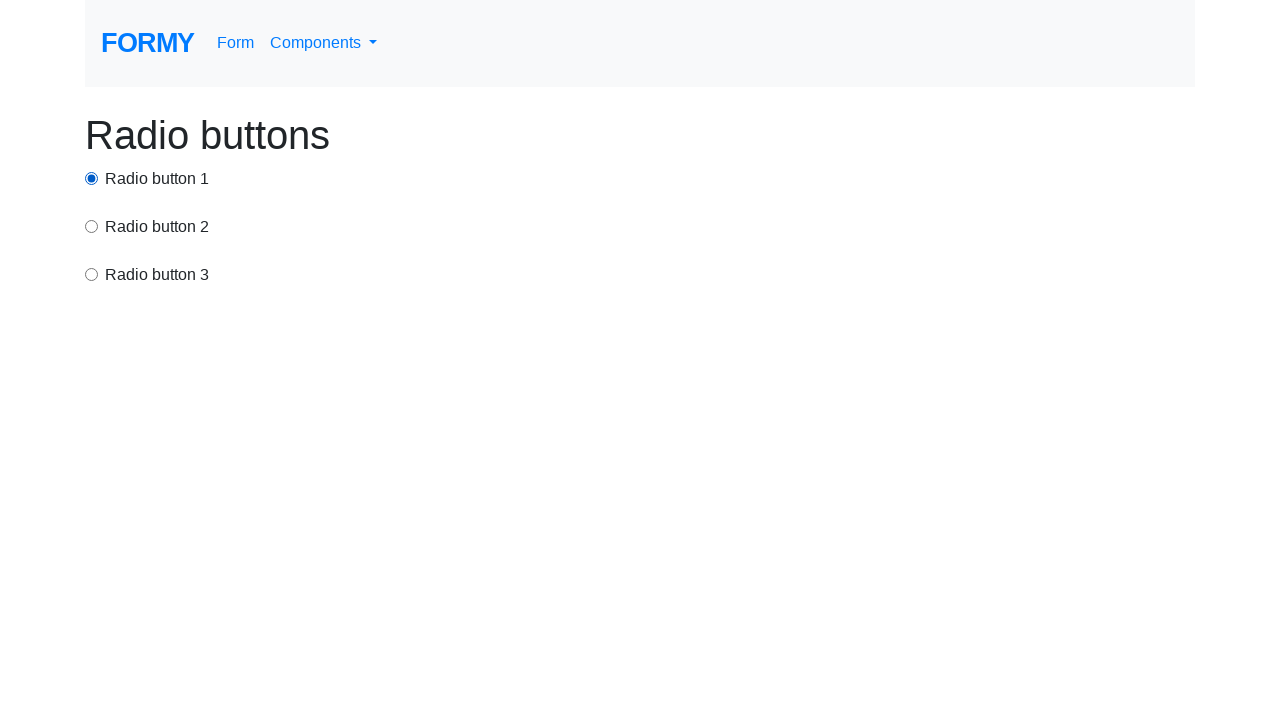

Clicked radio button 2 using CSS selector at (92, 226) on input[value='option2']
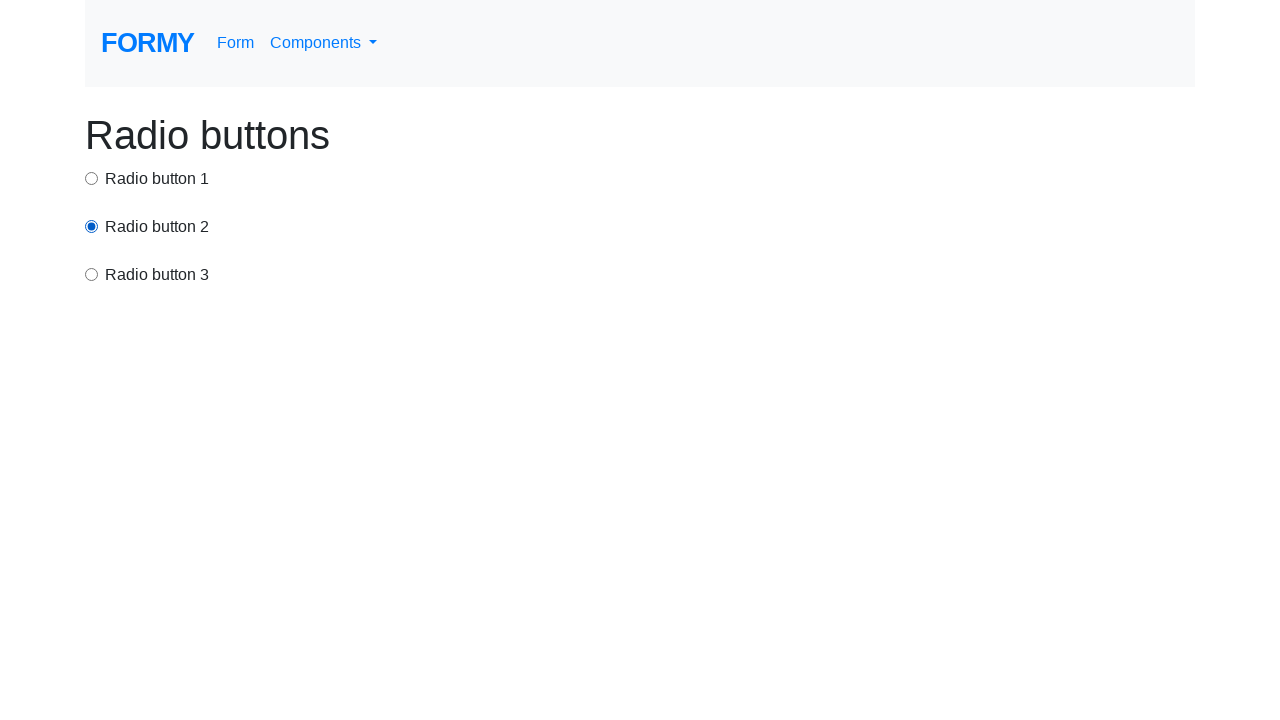

Clicked radio button 3 using XPath selector at (92, 274) on xpath=/html/body/div/div[3]/input
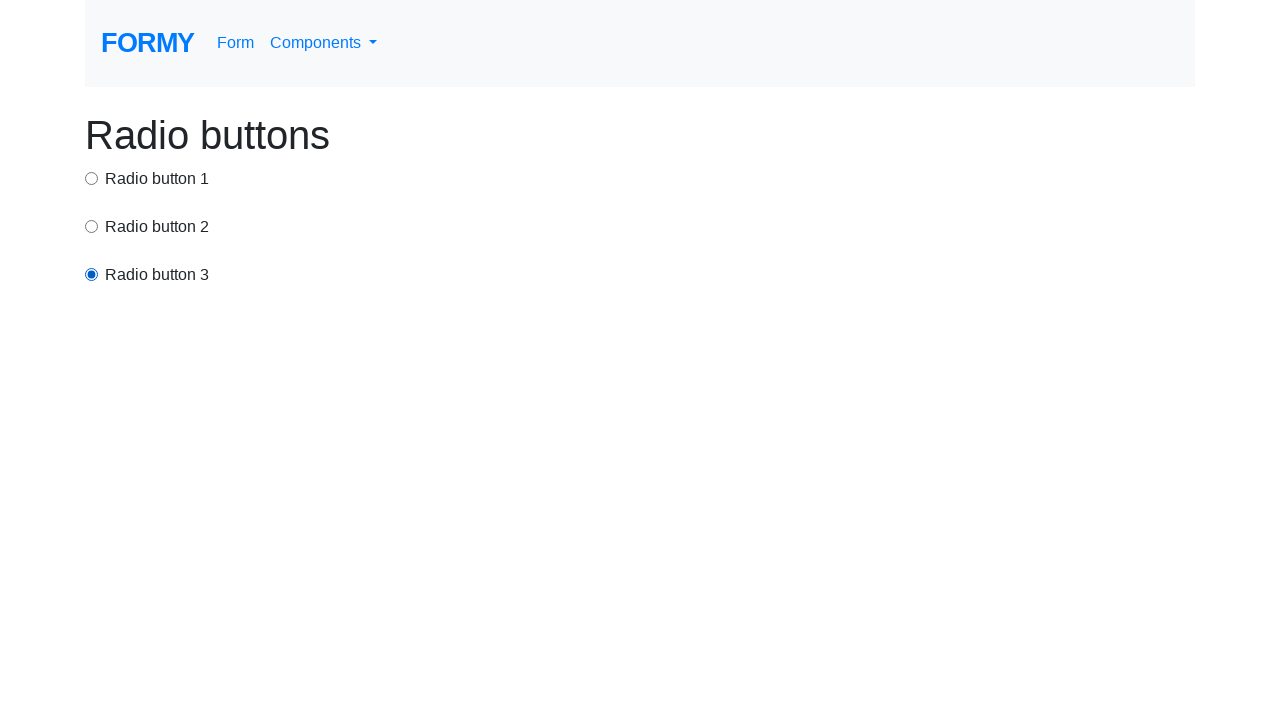

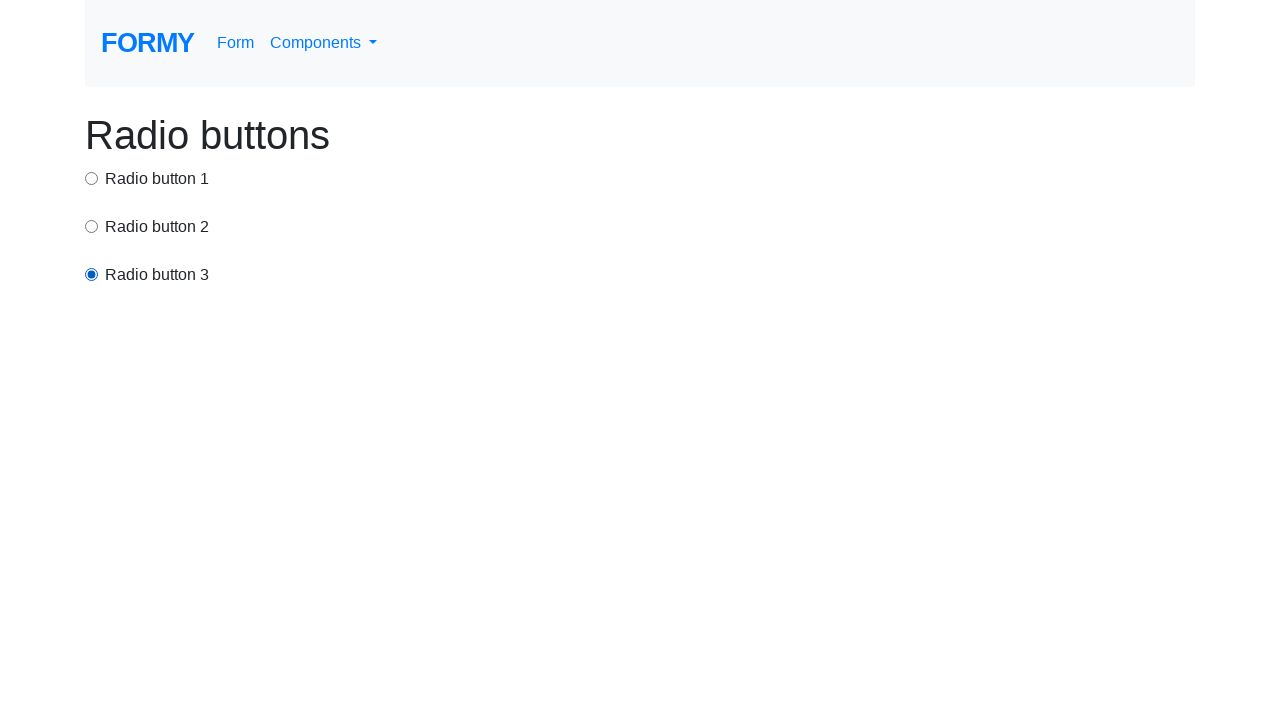